Tests opening a new browser window by clicking a button, waiting for the popup, capturing its title, and then closing it.

Starting URL: https://demoqa.com/browser-windows

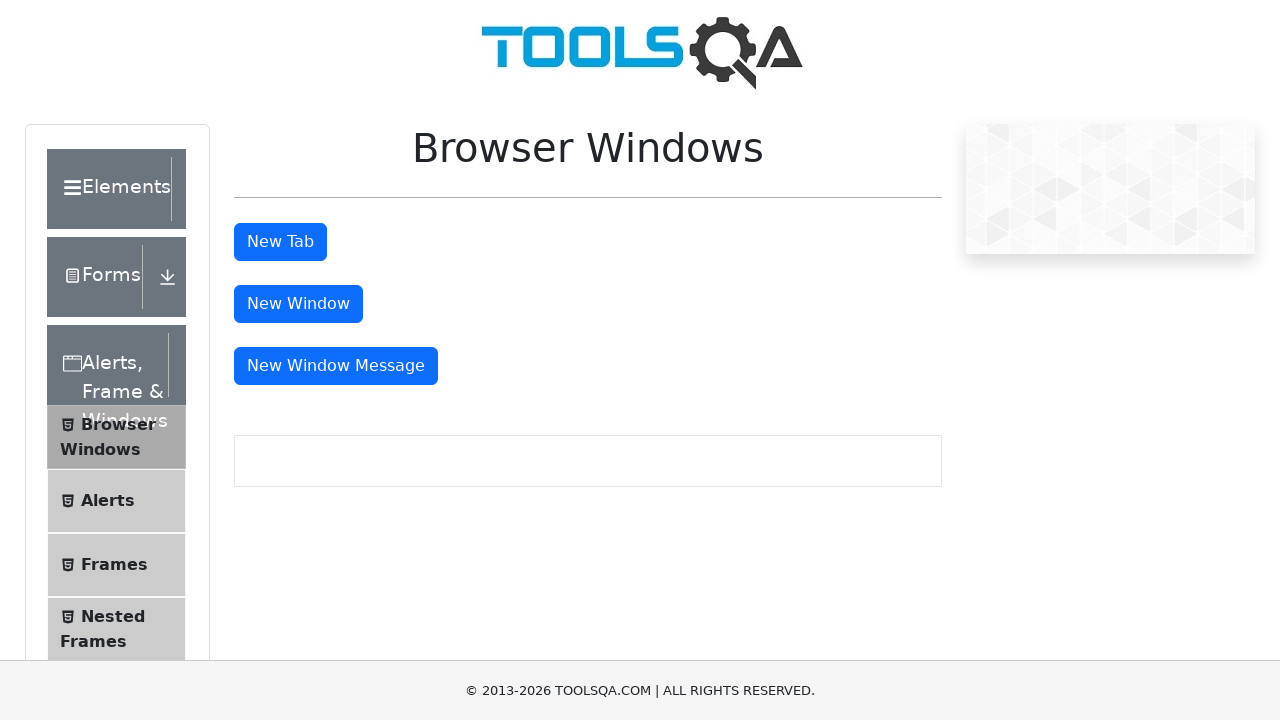

Clicked 'New Window' button to open popup at (298, 304) on #windowButton
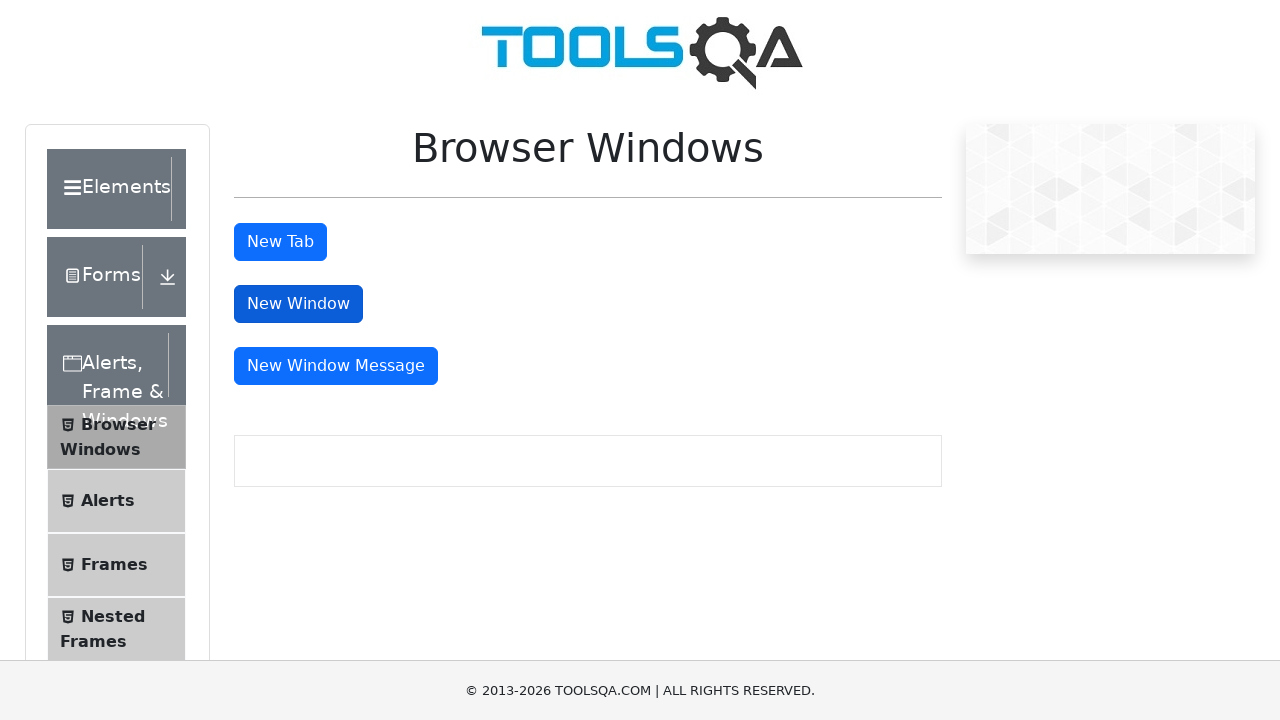

Captured new browser window page object
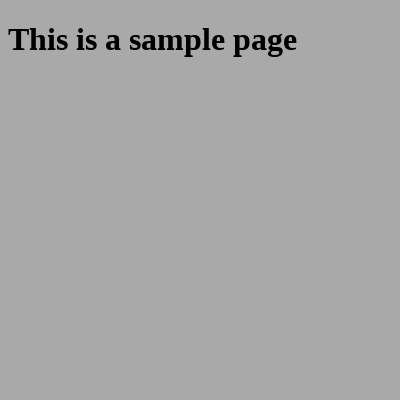

New window finished loading
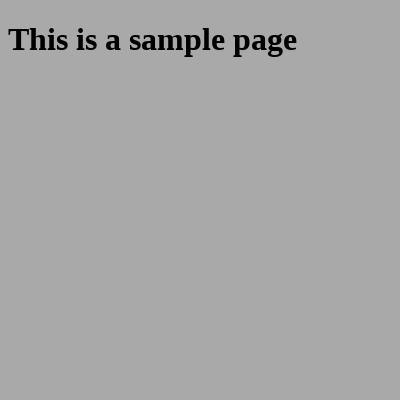

Retrieved new window title: ''
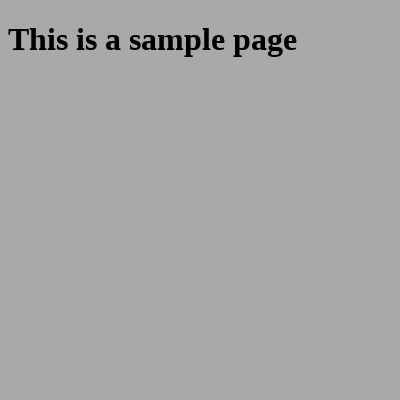

Closed the new browser window
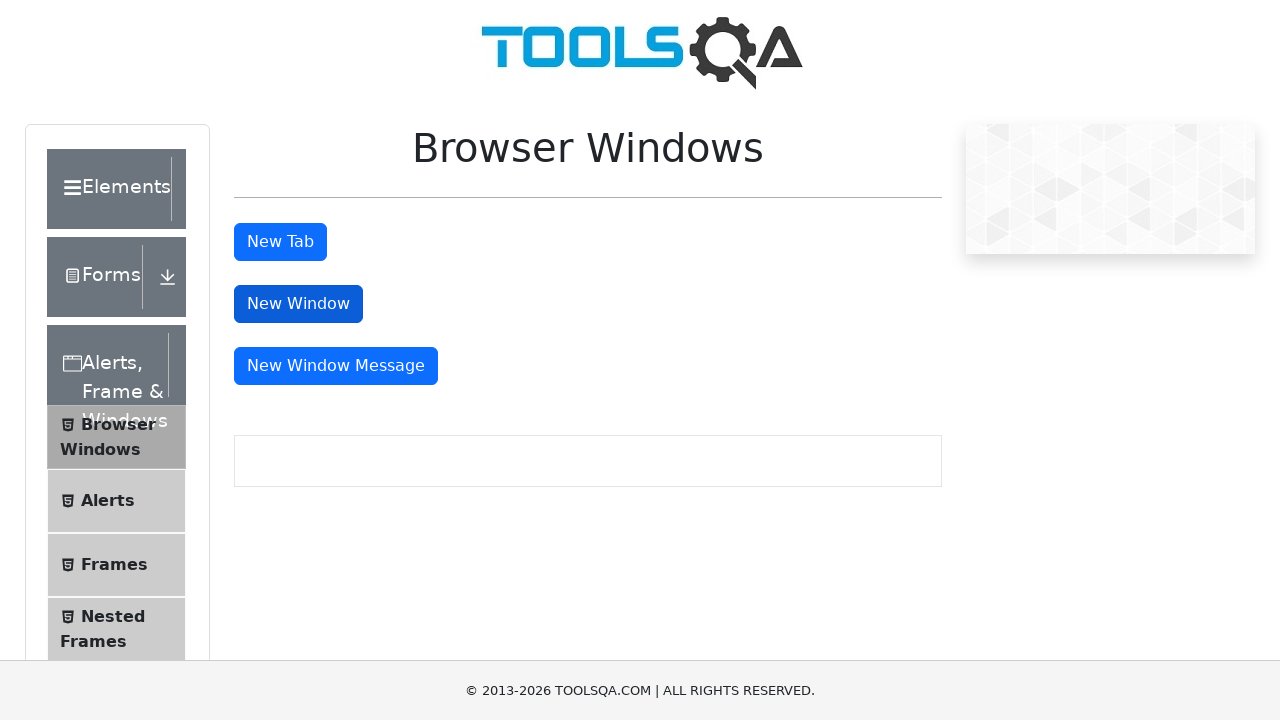

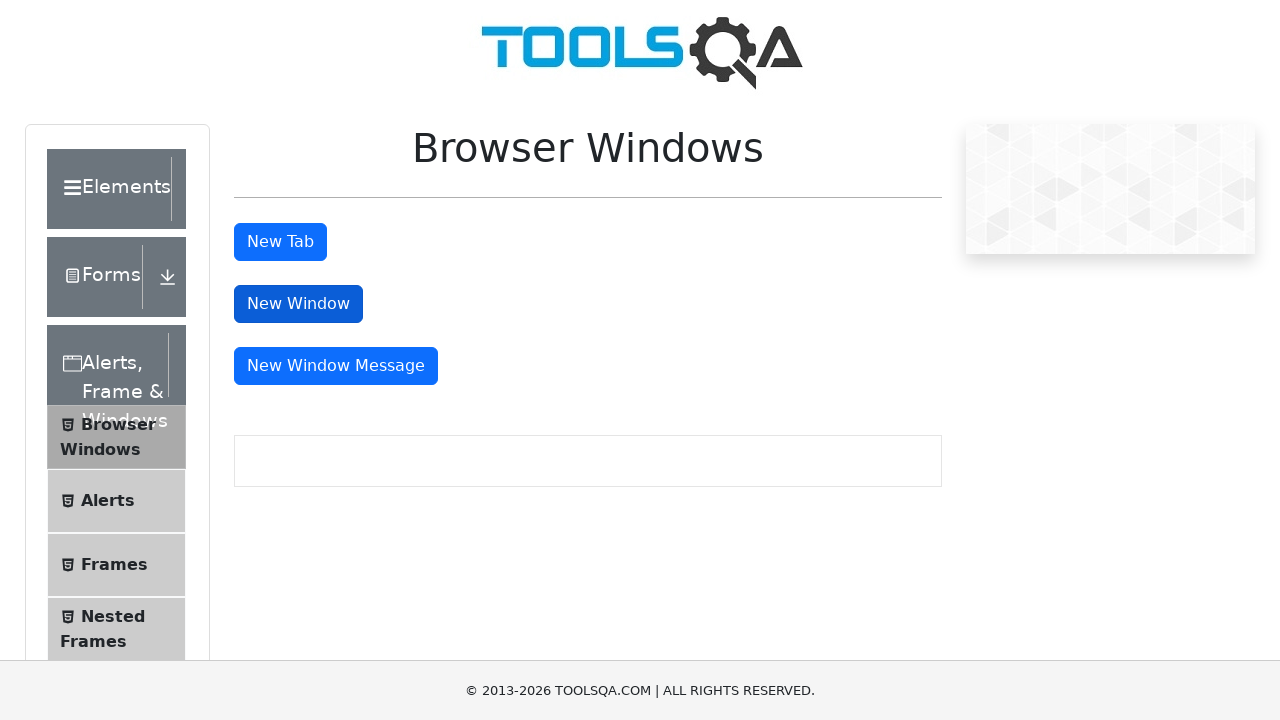